Tests that registration fails when username has leading spaces.

Starting URL: https://anatoly-karpovich.github.io/demo-login-form/

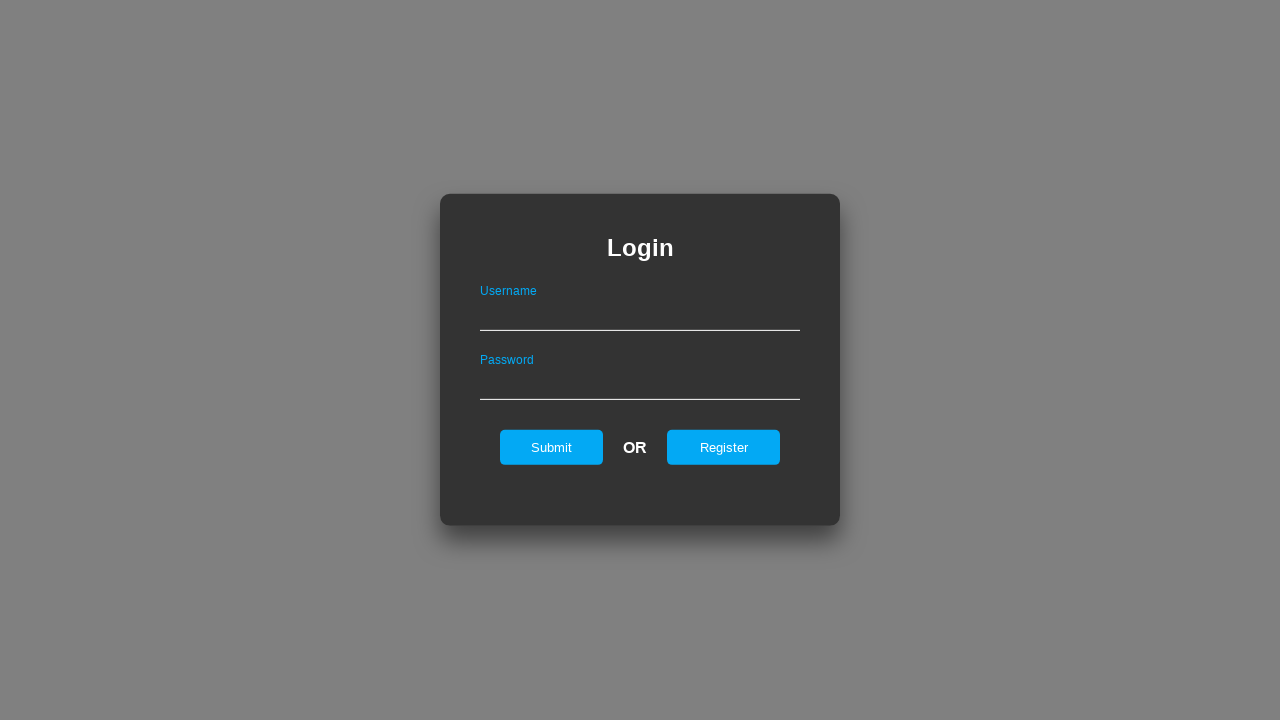

Clicked register link to navigate to registration form at (724, 447) on #registerOnLogin
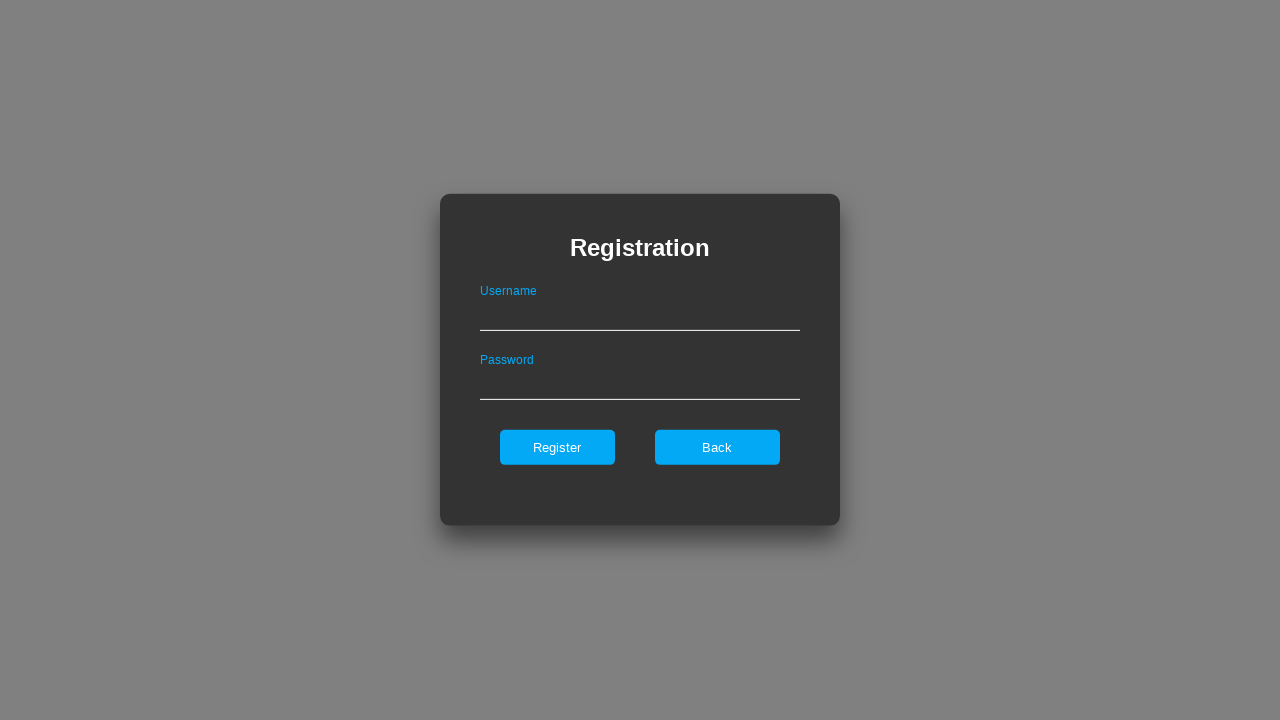

Filled username field with leading space ' prefixspace' on #userNameOnRegister
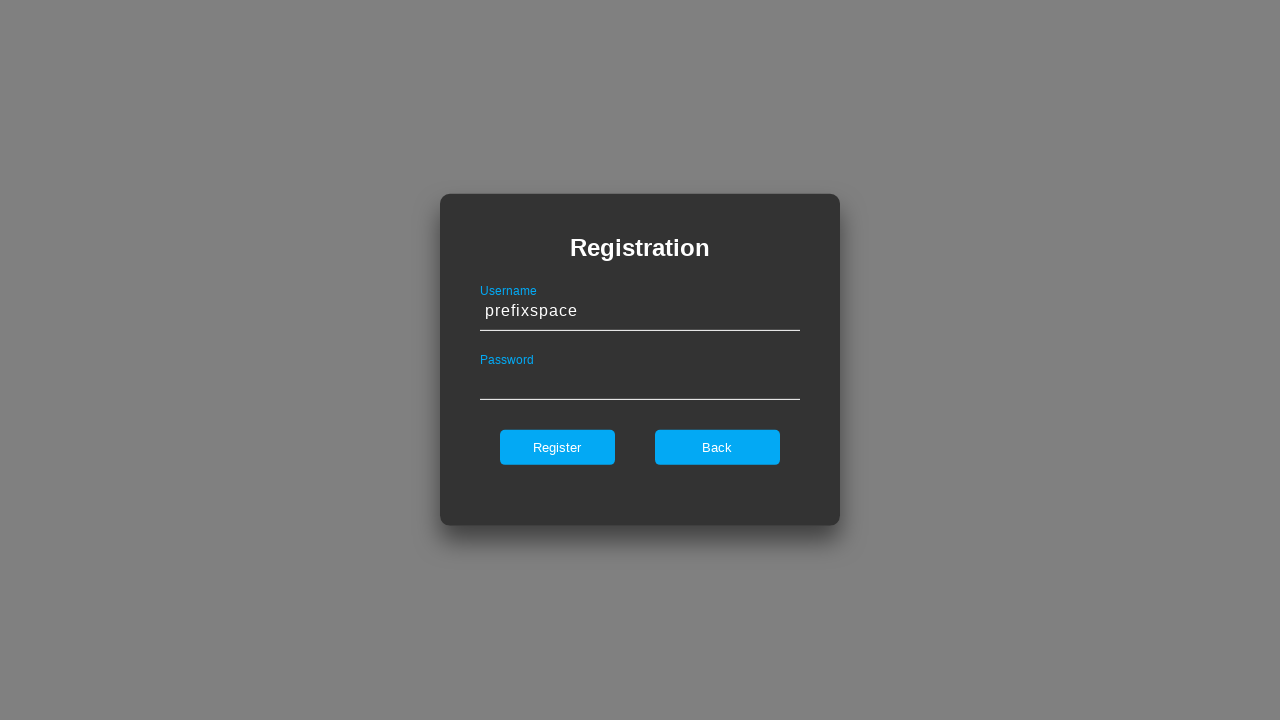

Filled password field with 'ValidPass1' on #passwordOnRegister
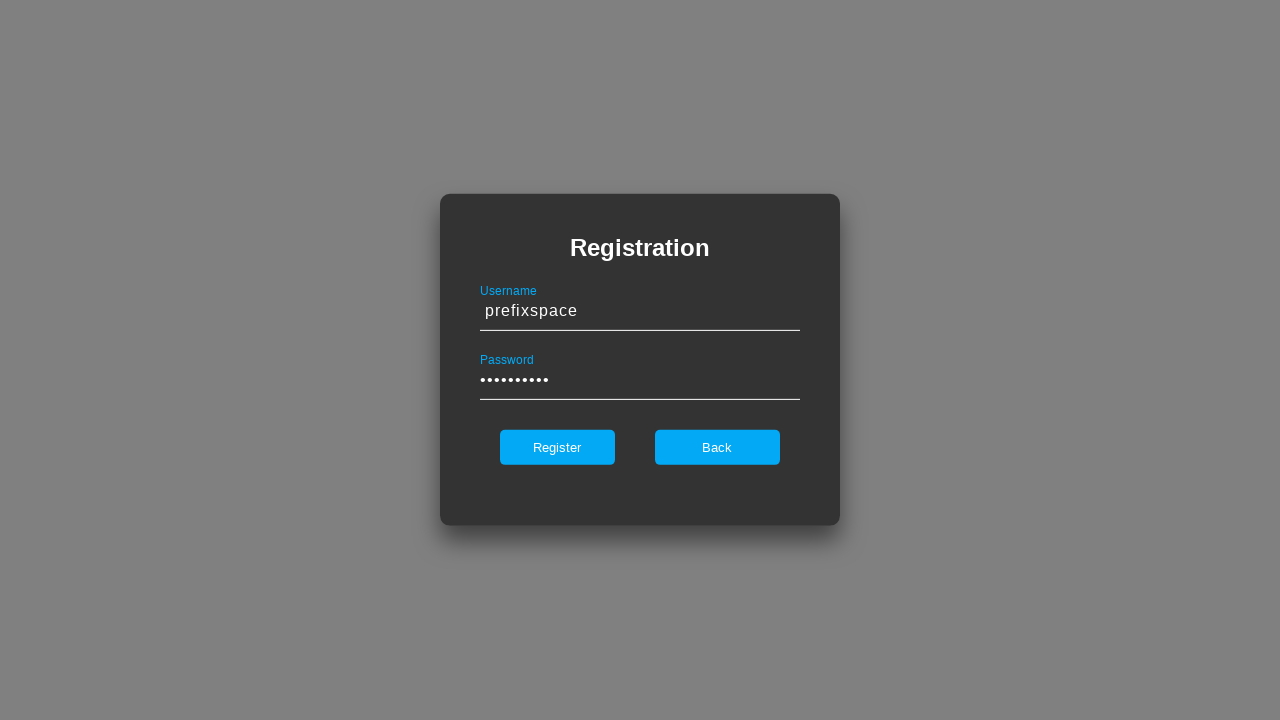

Clicked register button to attempt registration at (557, 447) on #register
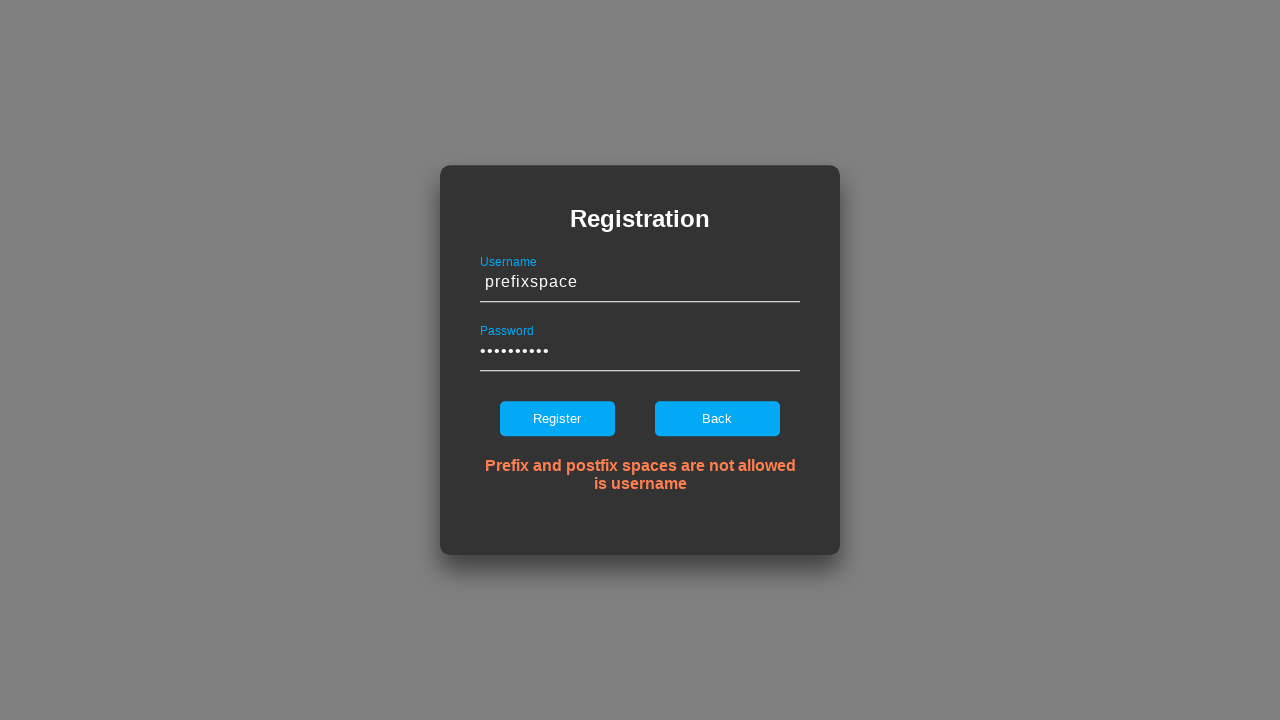

Error message appeared confirming registration failed due to spaces in username prefix
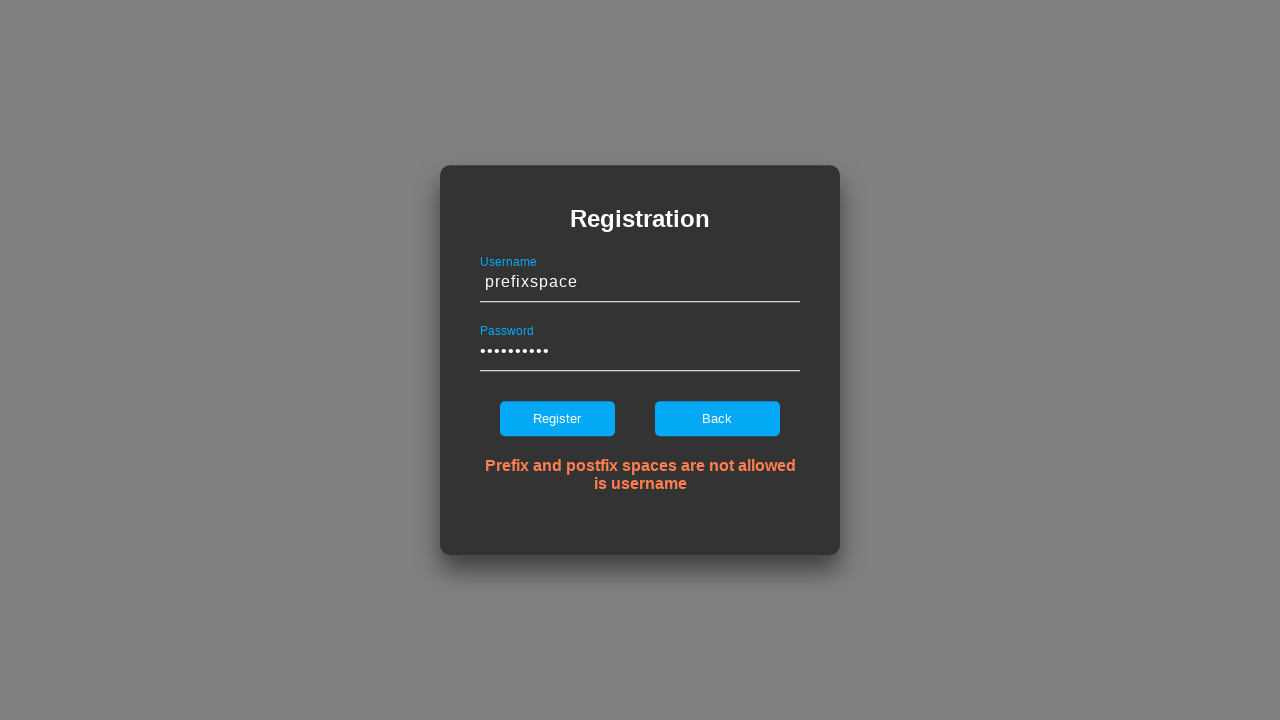

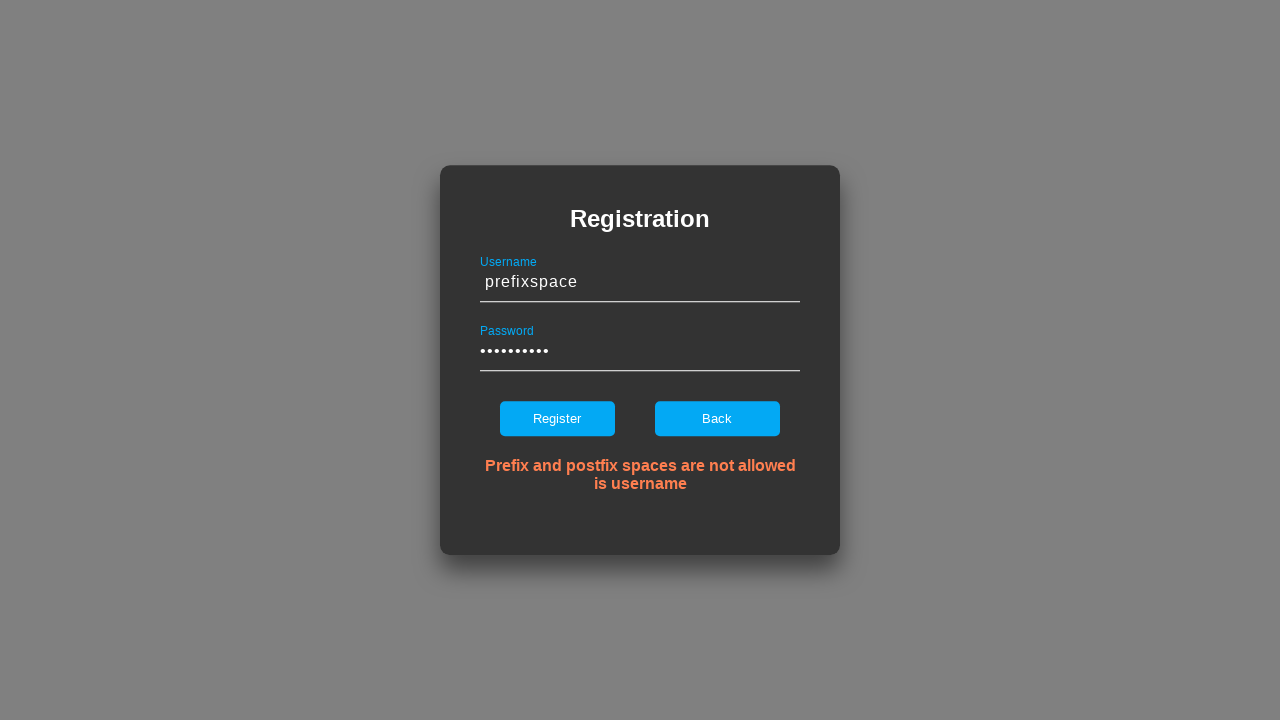